Tests keyboard key press functionality by sending SPACE and LEFT arrow keys to elements and verifying the displayed result text shows the correct key pressed.

Starting URL: http://the-internet.herokuapp.com/key_presses

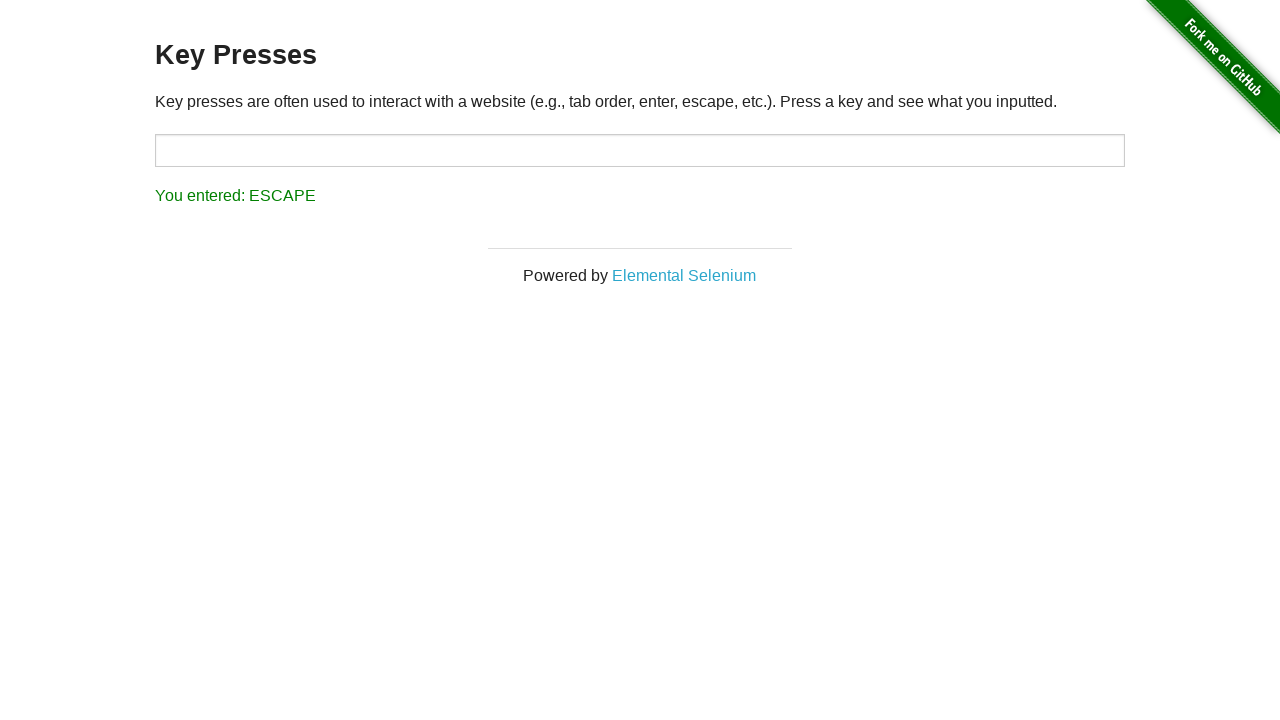

Pressed SPACE key on target element on #target
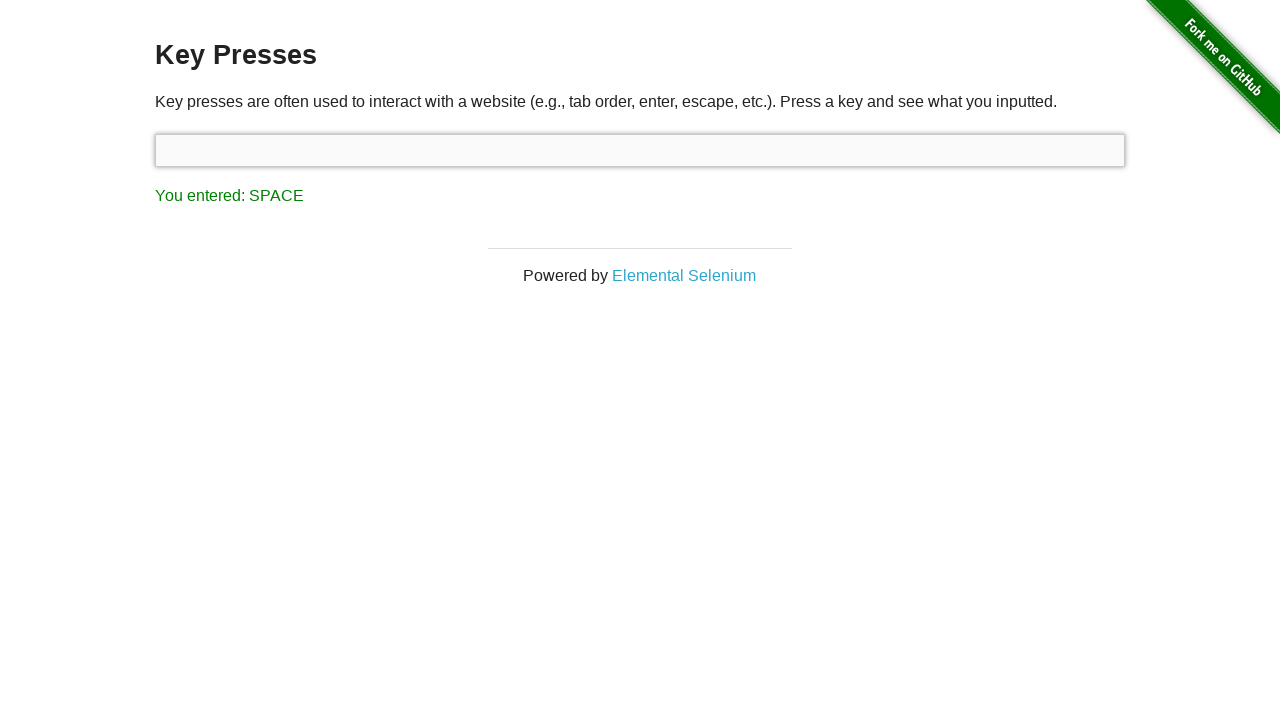

Verified result text shows SPACE was entered
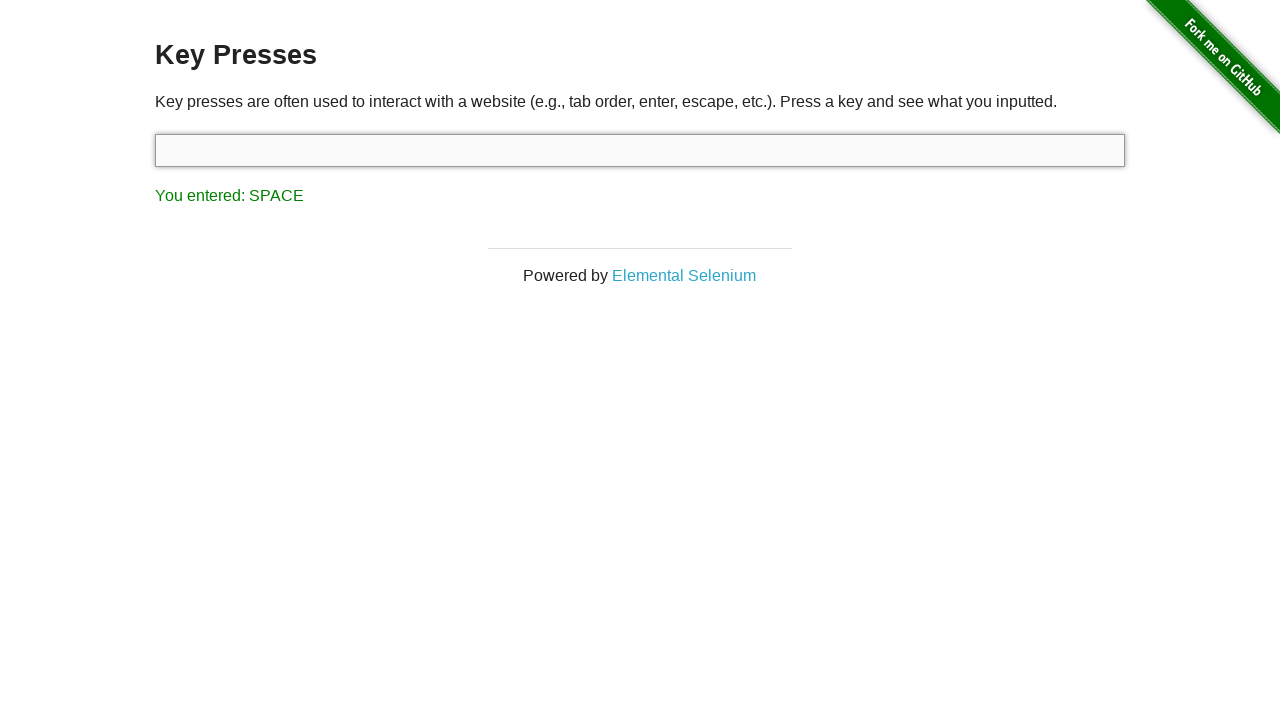

Pressed LEFT arrow key
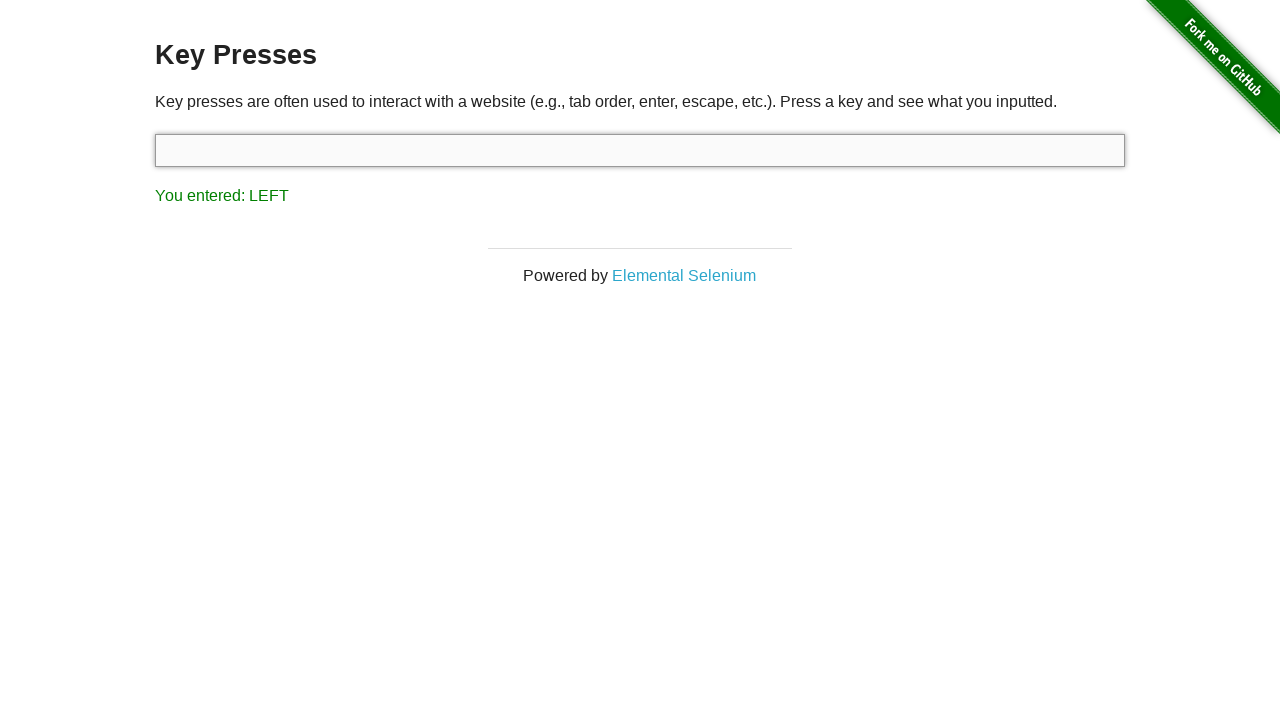

Verified result text shows LEFT arrow was entered
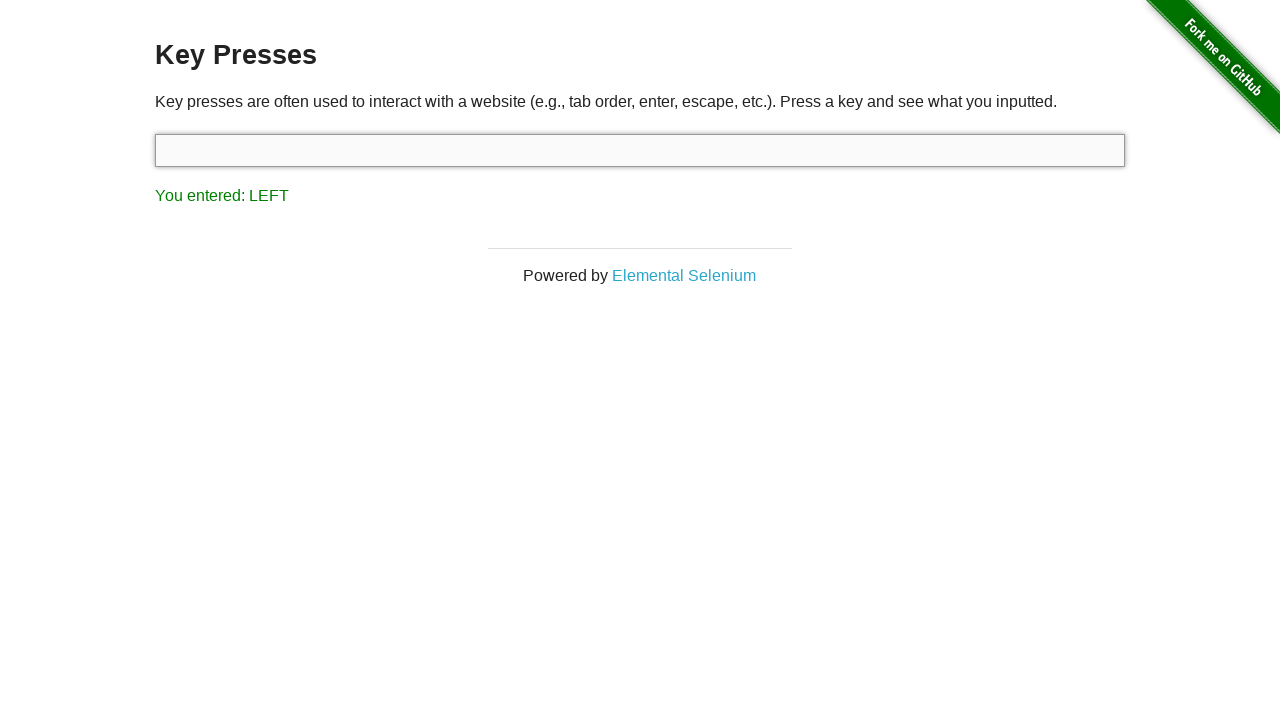

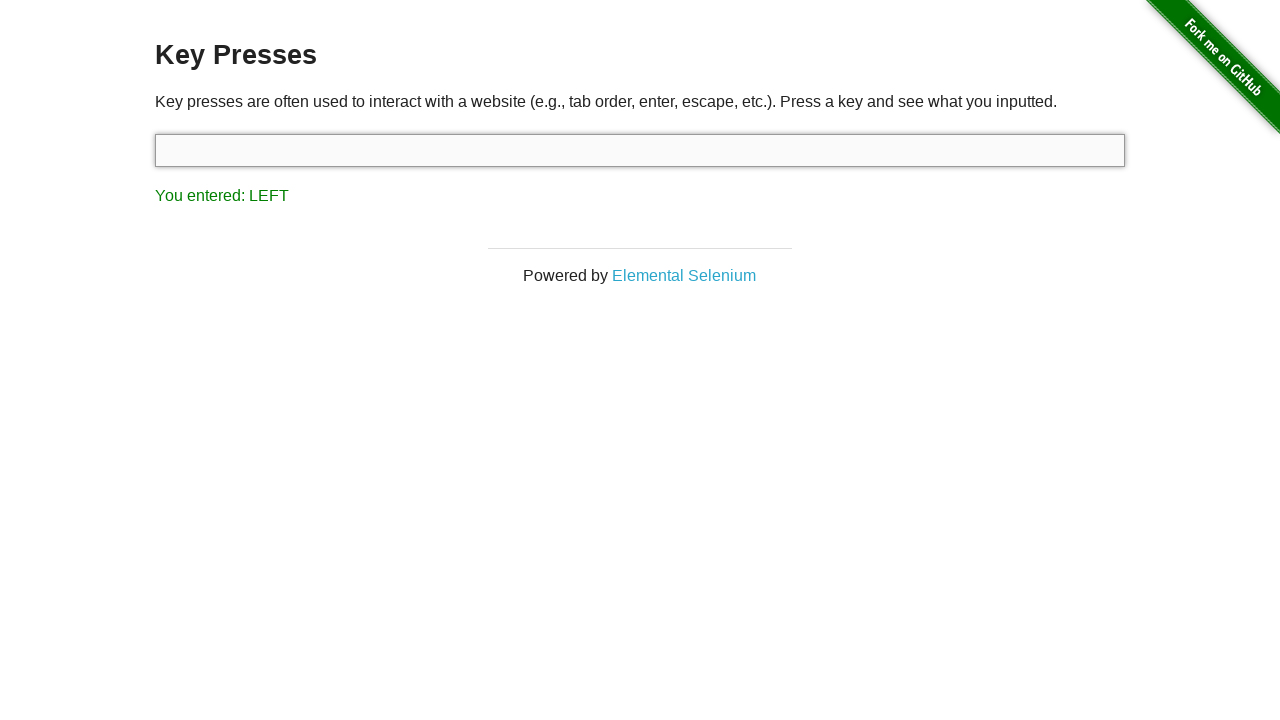